Navigates to YouTube.com and retrieves the page title

Starting URL: https://www.youtube.com/

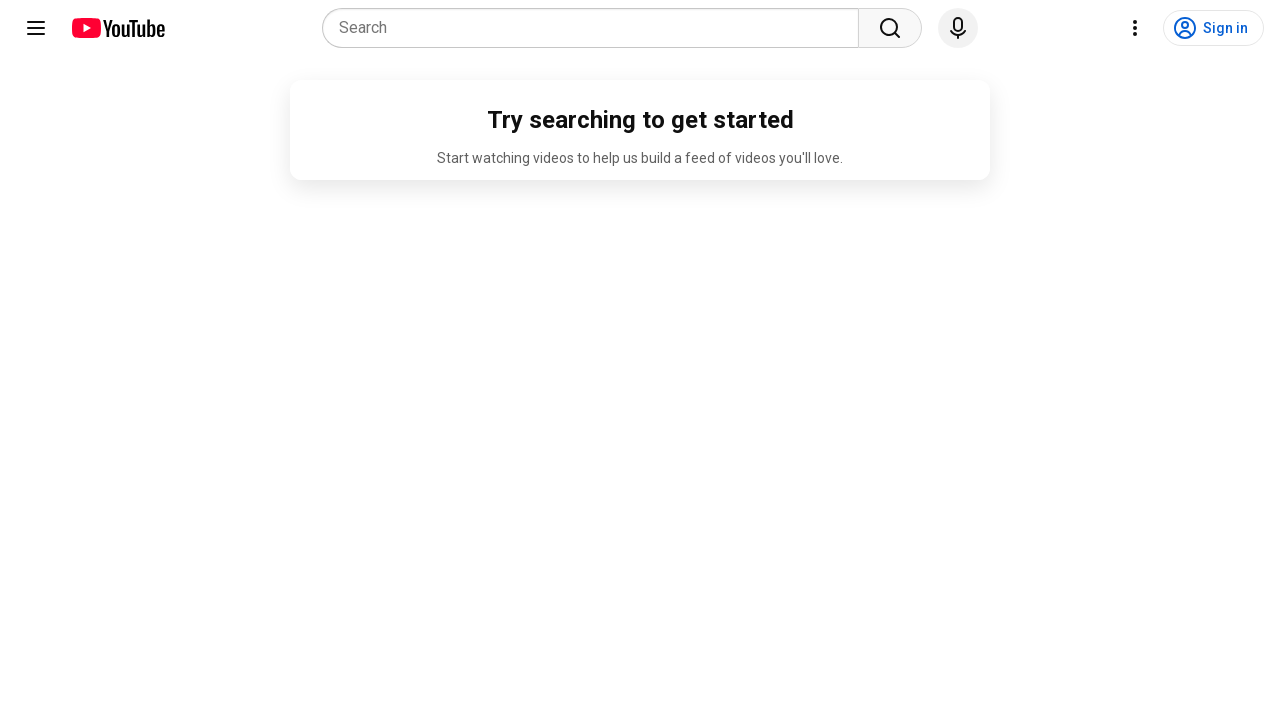

Navigated to YouTube.com
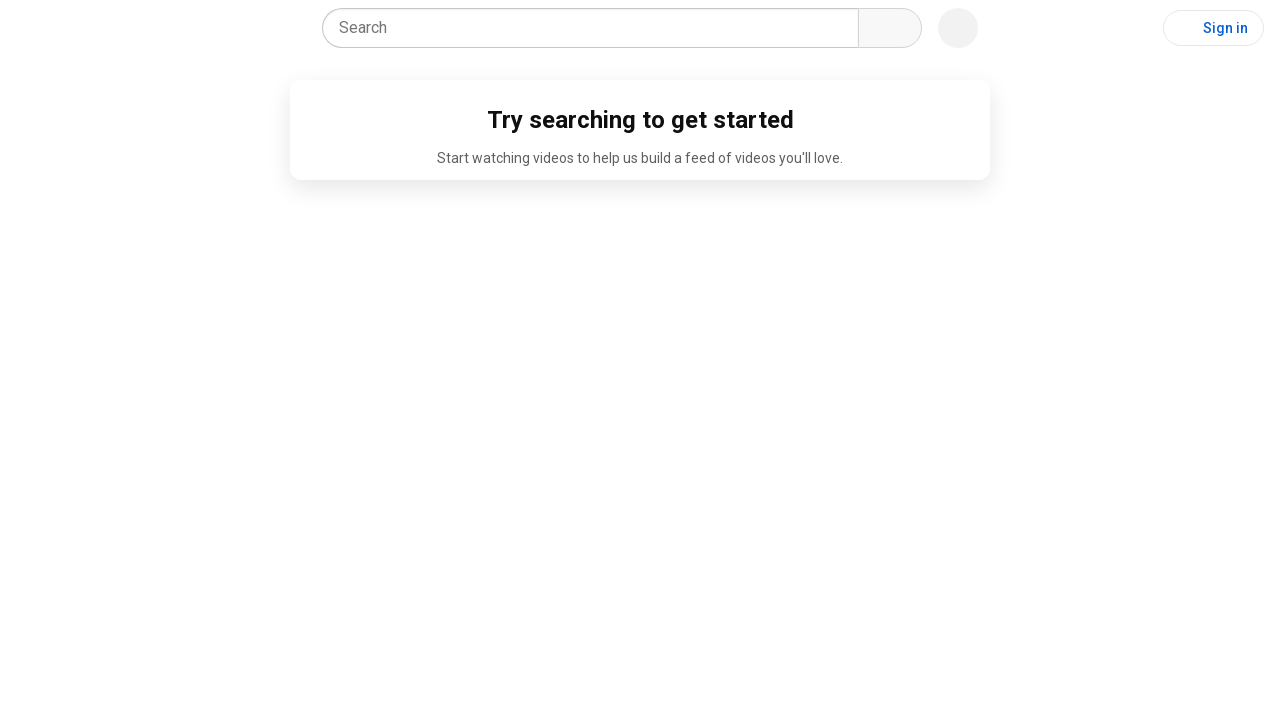

Waited for page to load (domcontentloaded)
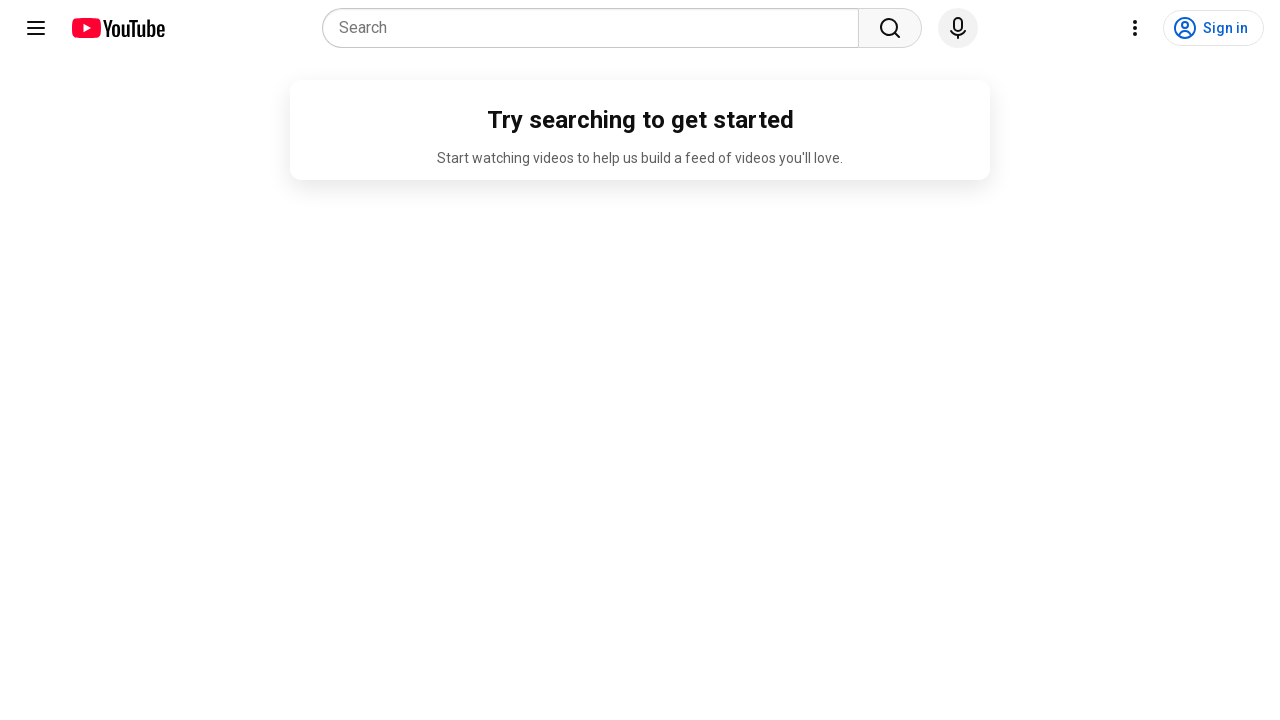

Retrieved page title: YouTube
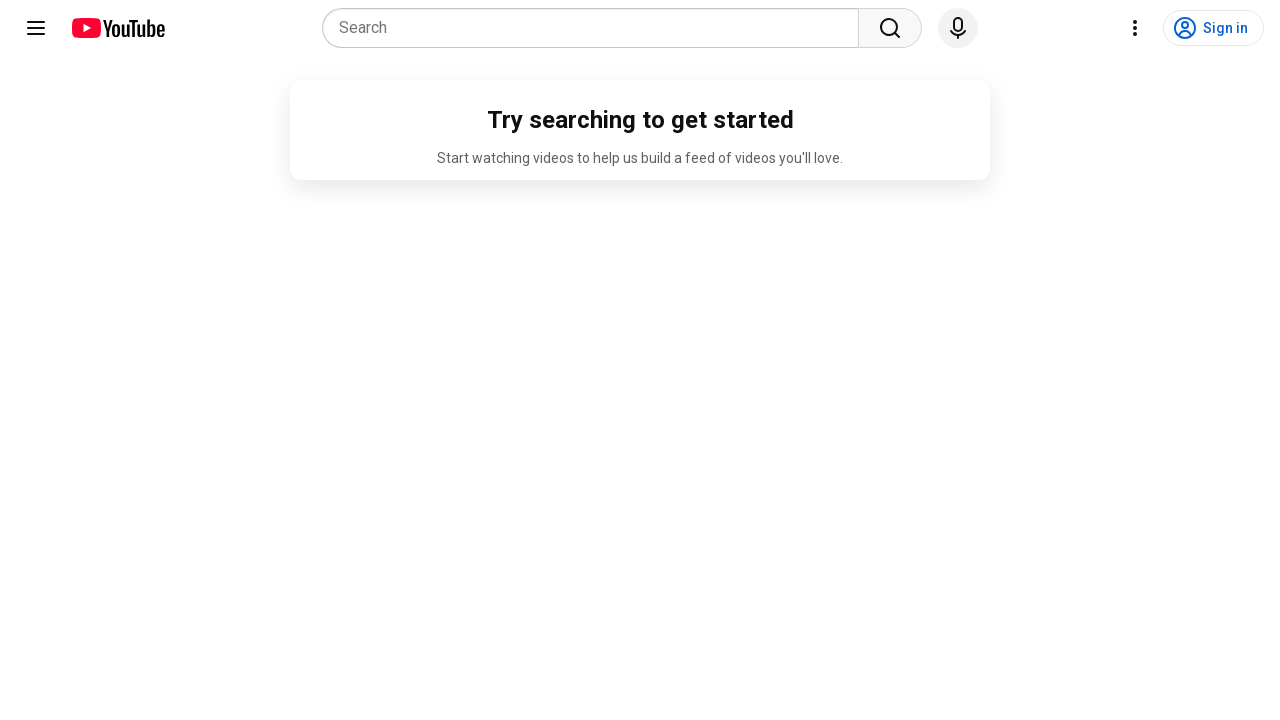

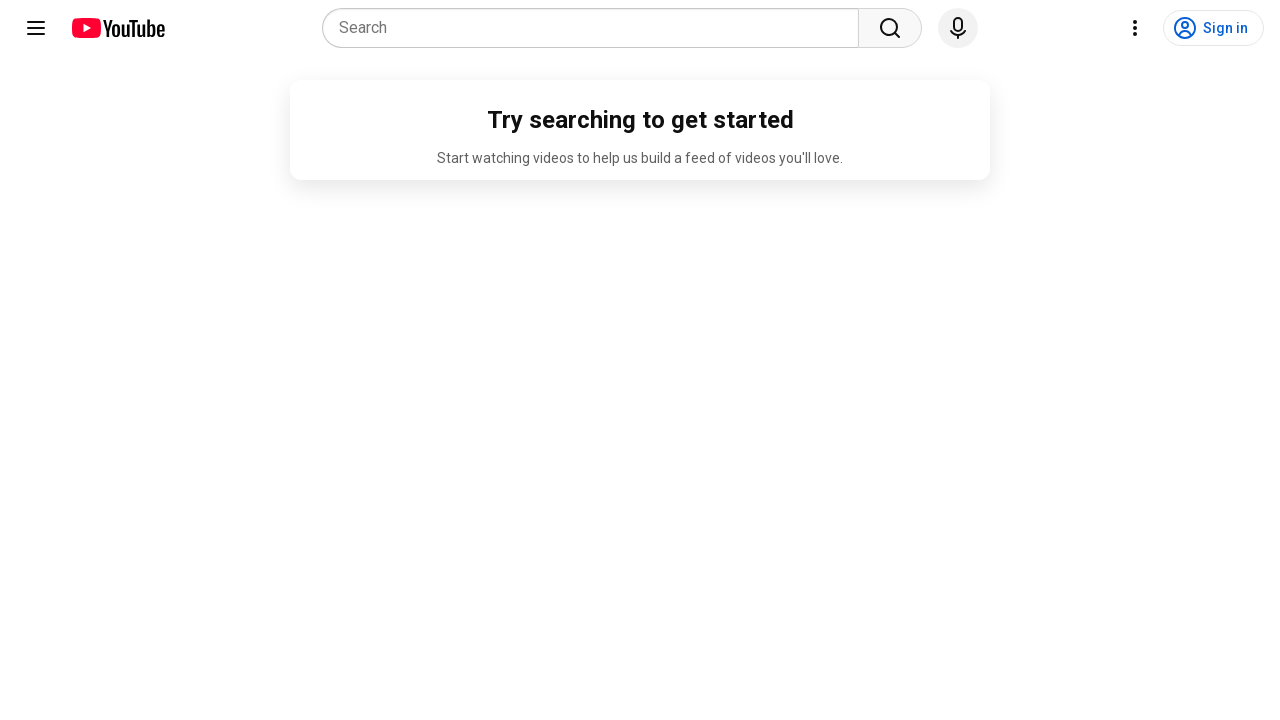